Navigates to a course content page, scrolls to specific elements on the page, and takes a screenshot

Starting URL: http://greenstech.in/selenium-course-content.html

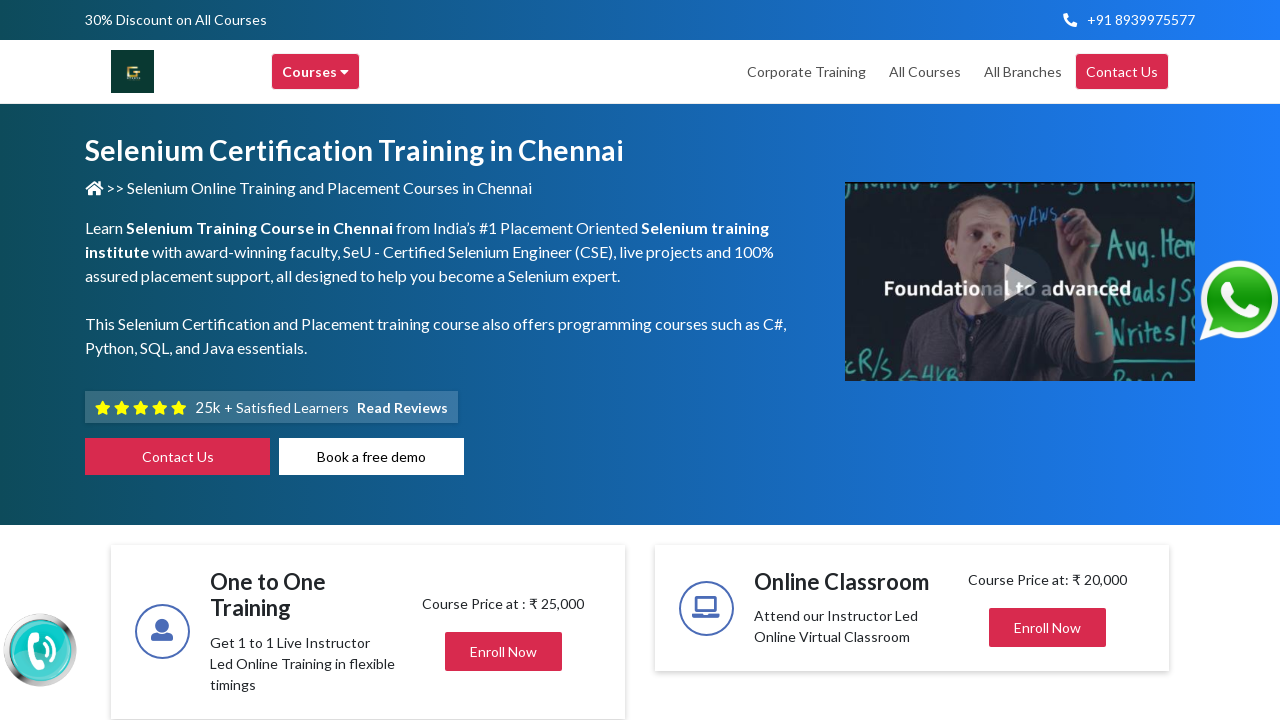

Navigated to course content page
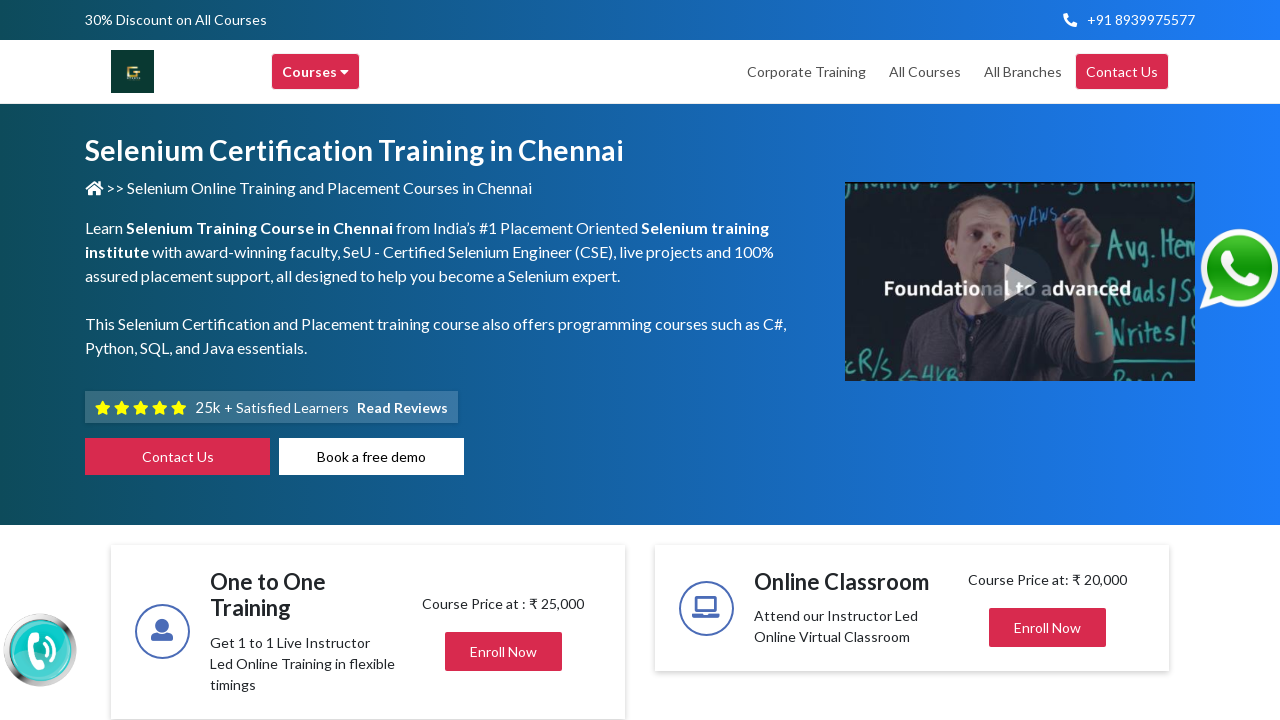

Scrolled to card header element
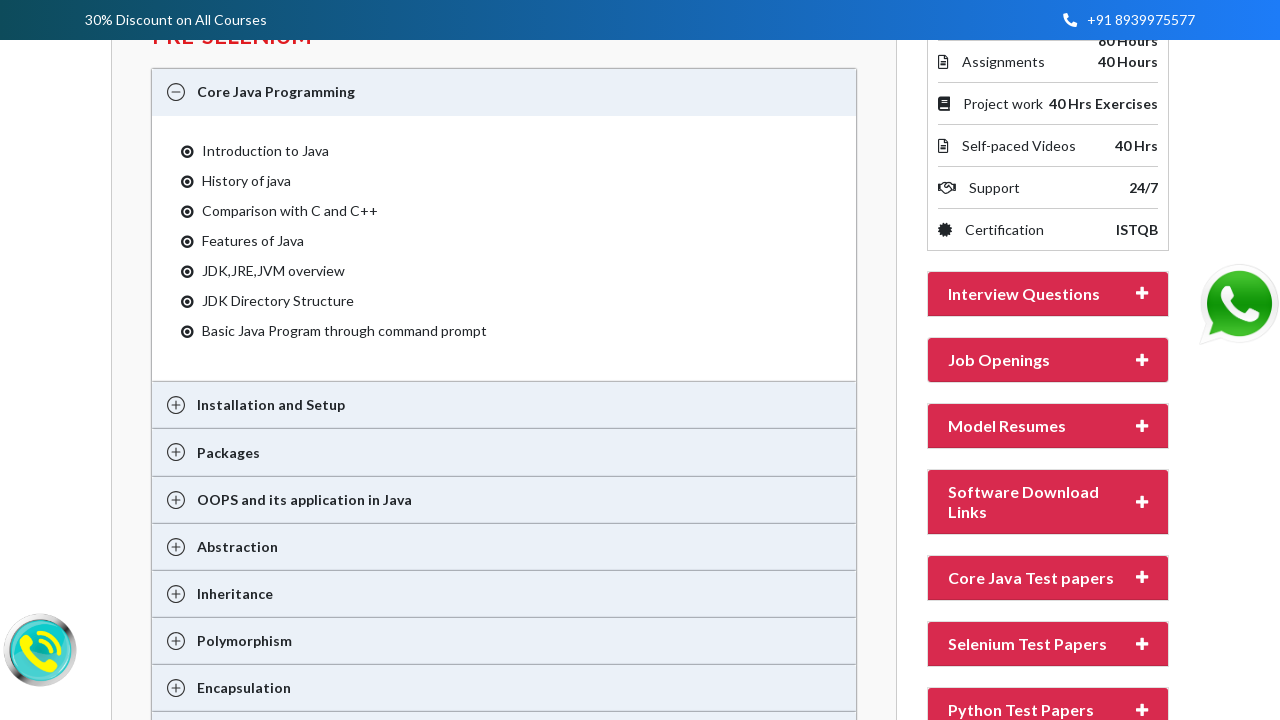

Waited 3 seconds
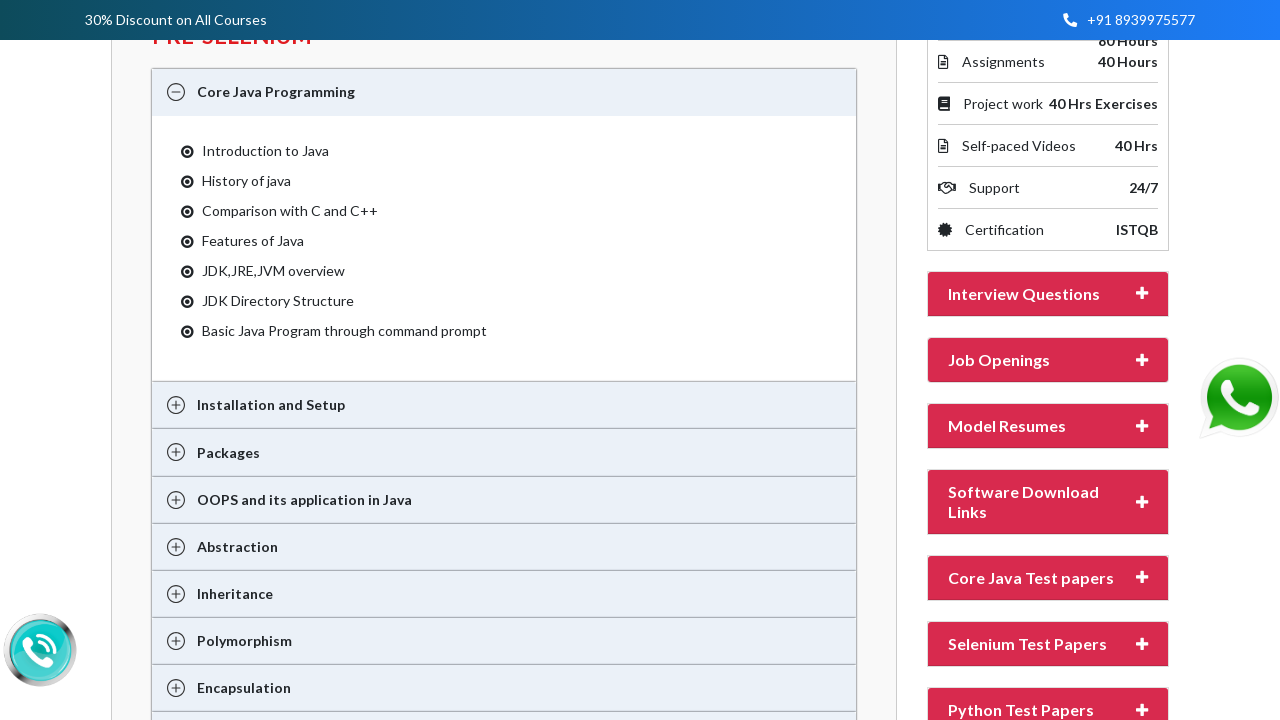

Scrolled to Online Classroom heading
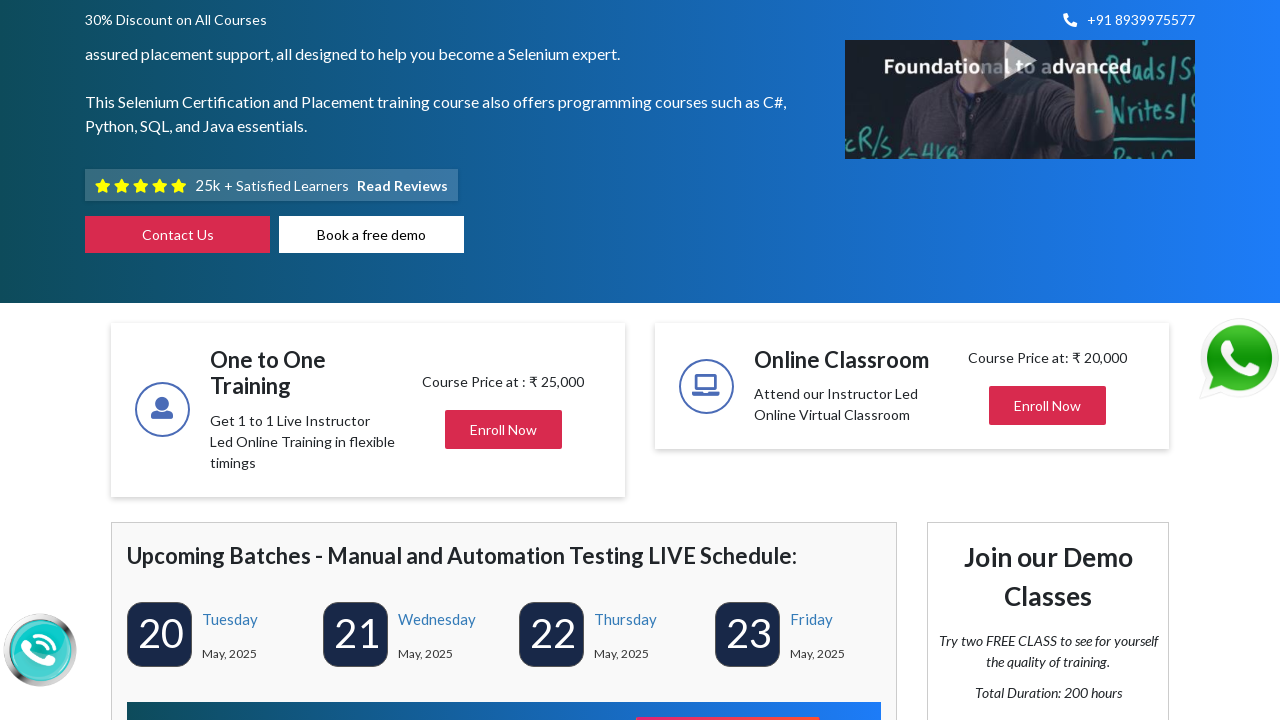

Waited 3 seconds
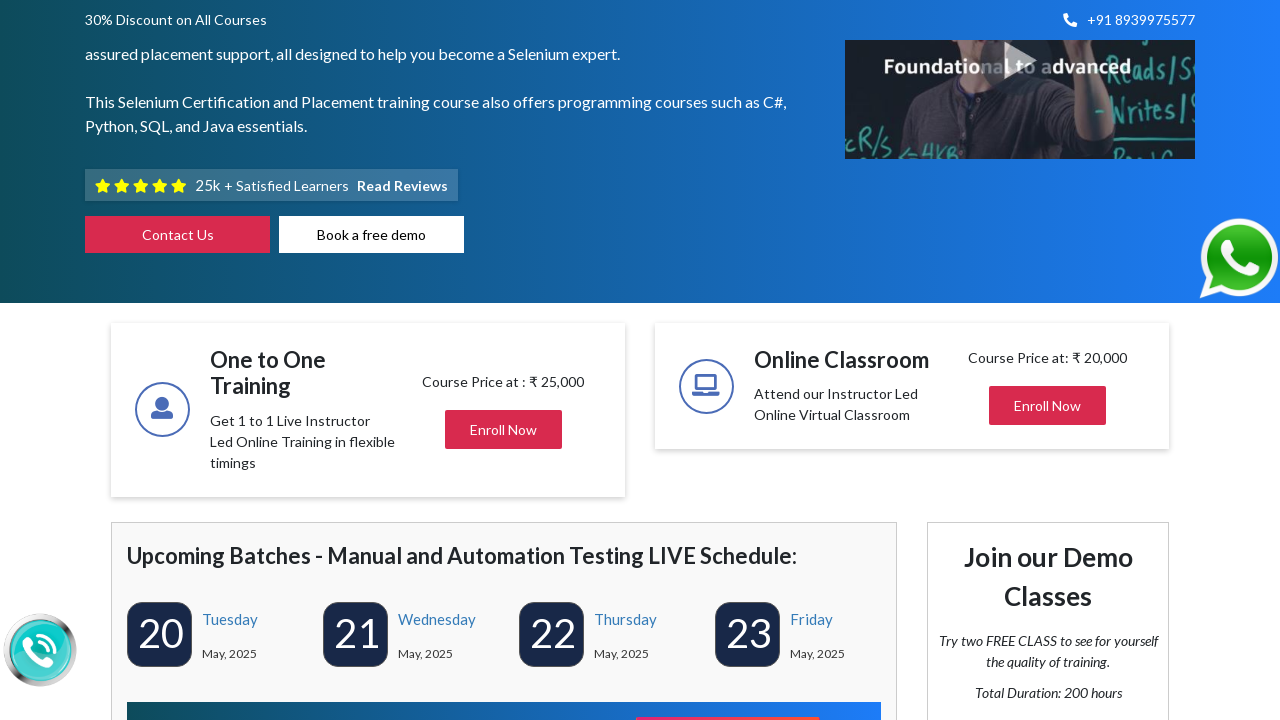

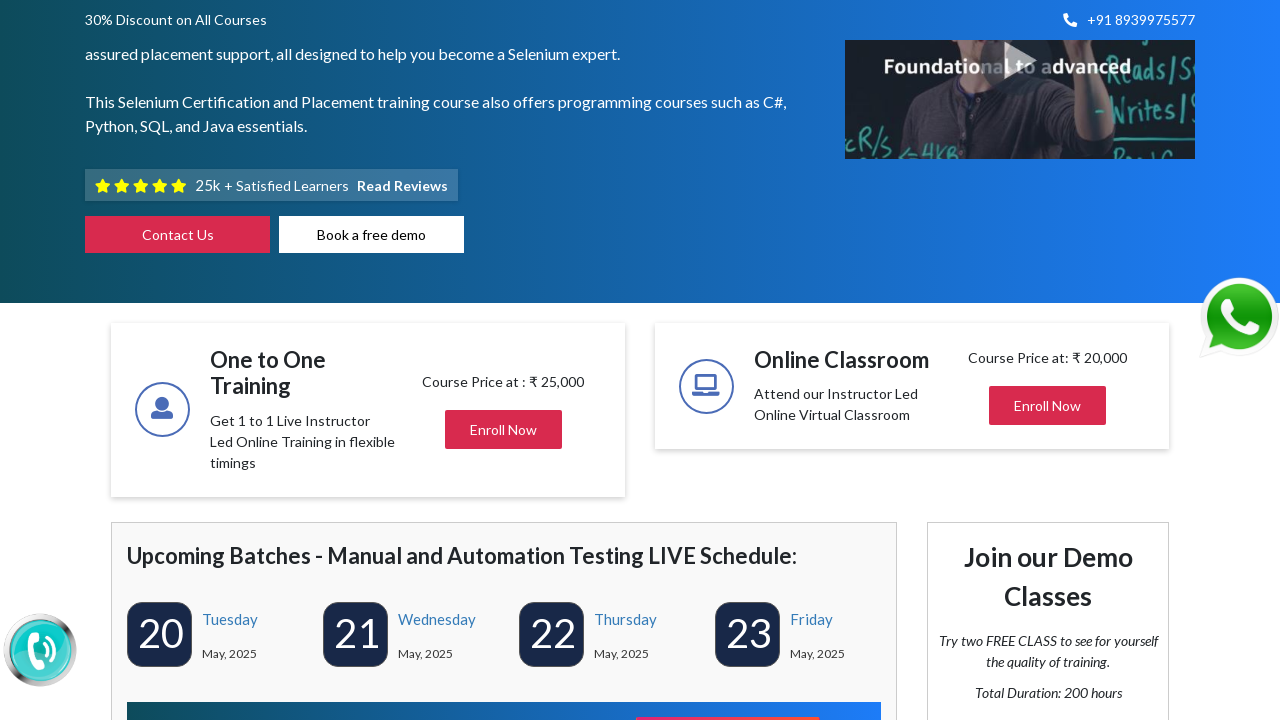